Navigates to GitHub's homepage and verifies the page loads by checking for the page title

Starting URL: https://github.com

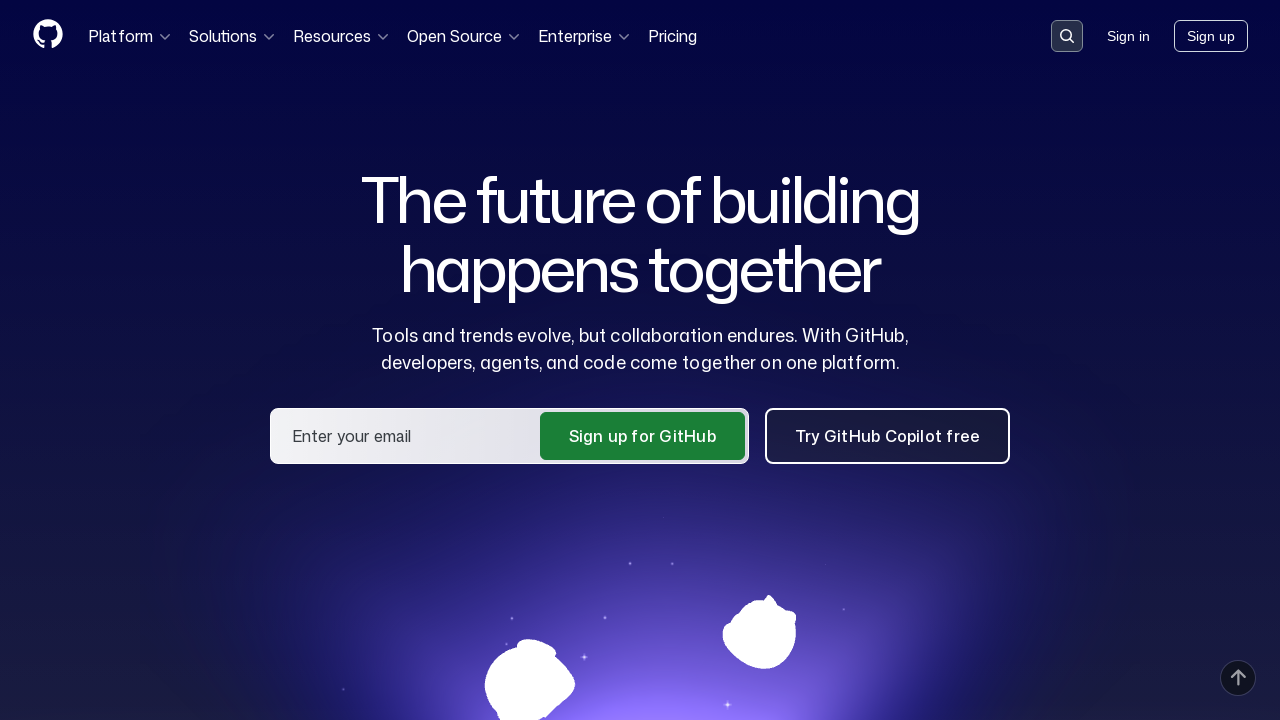

Navigated to GitHub homepage
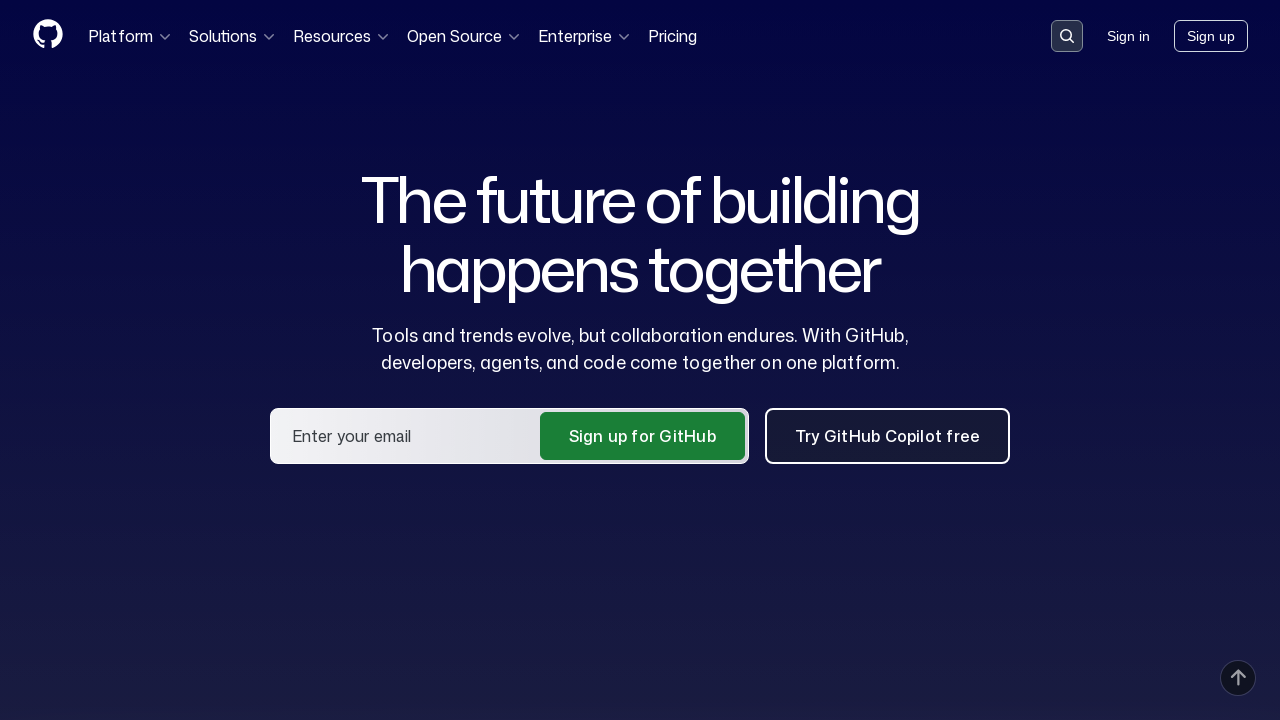

Waited for page DOM content to load
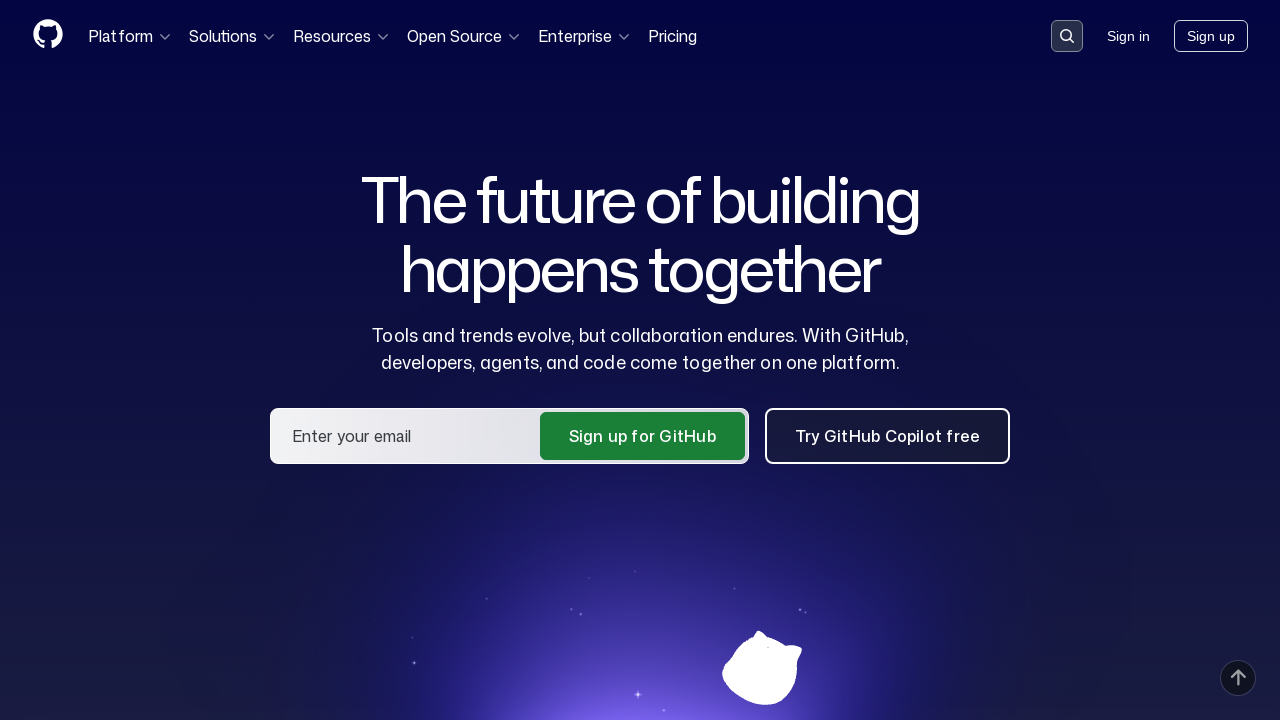

Verified page title contains 'GitHub'
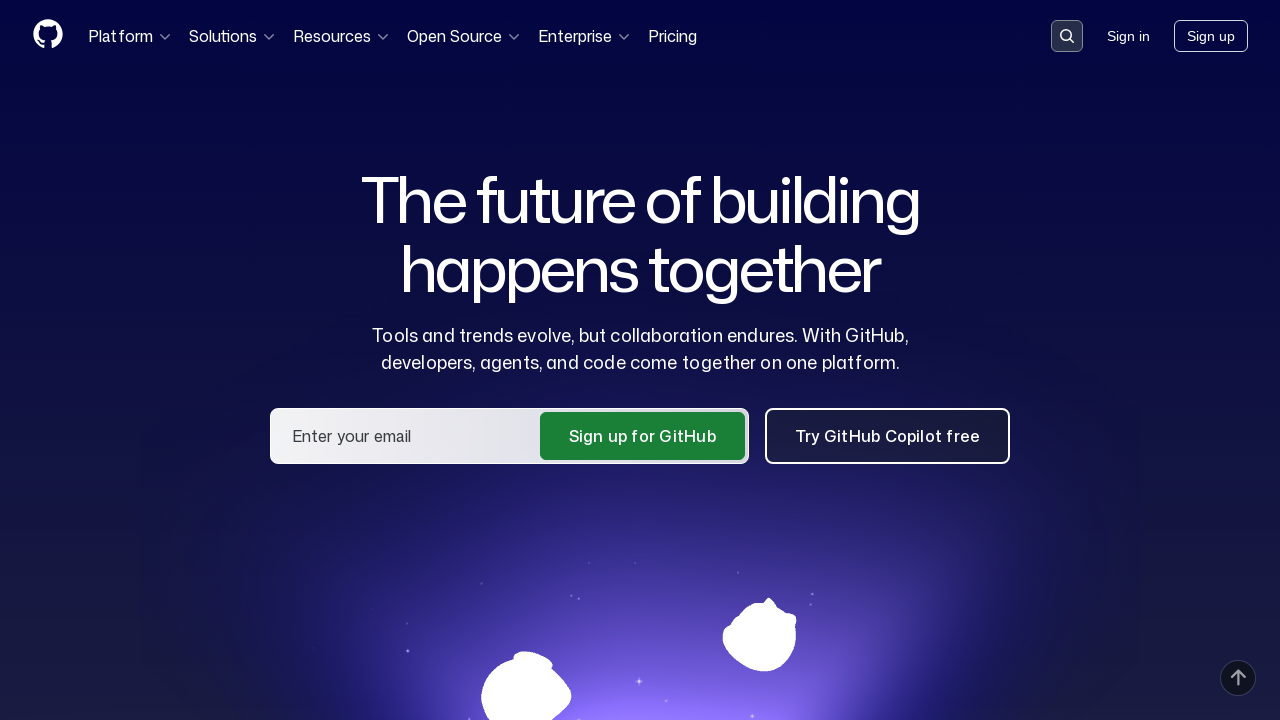

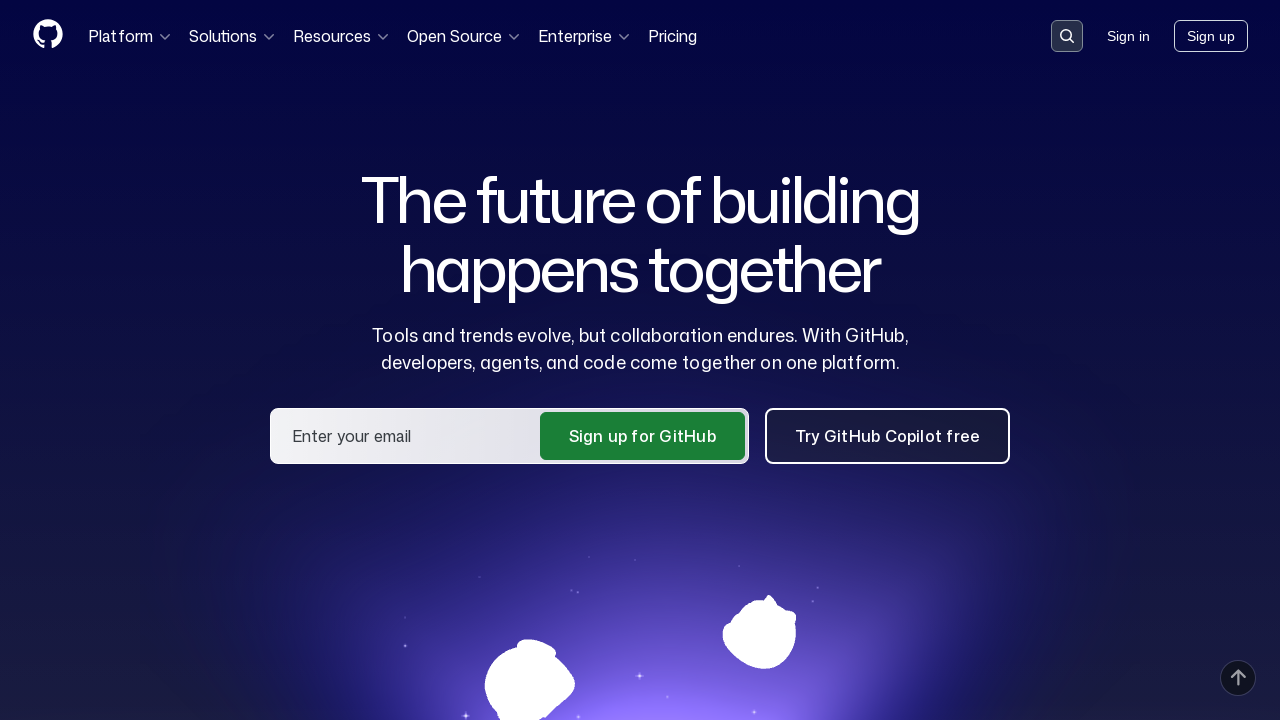